Navigates to a practice automation page and verifies that footer links are accessible by checking their HTTP response codes

Starting URL: https://rahulshettyacademy.com/AutomationPractice/

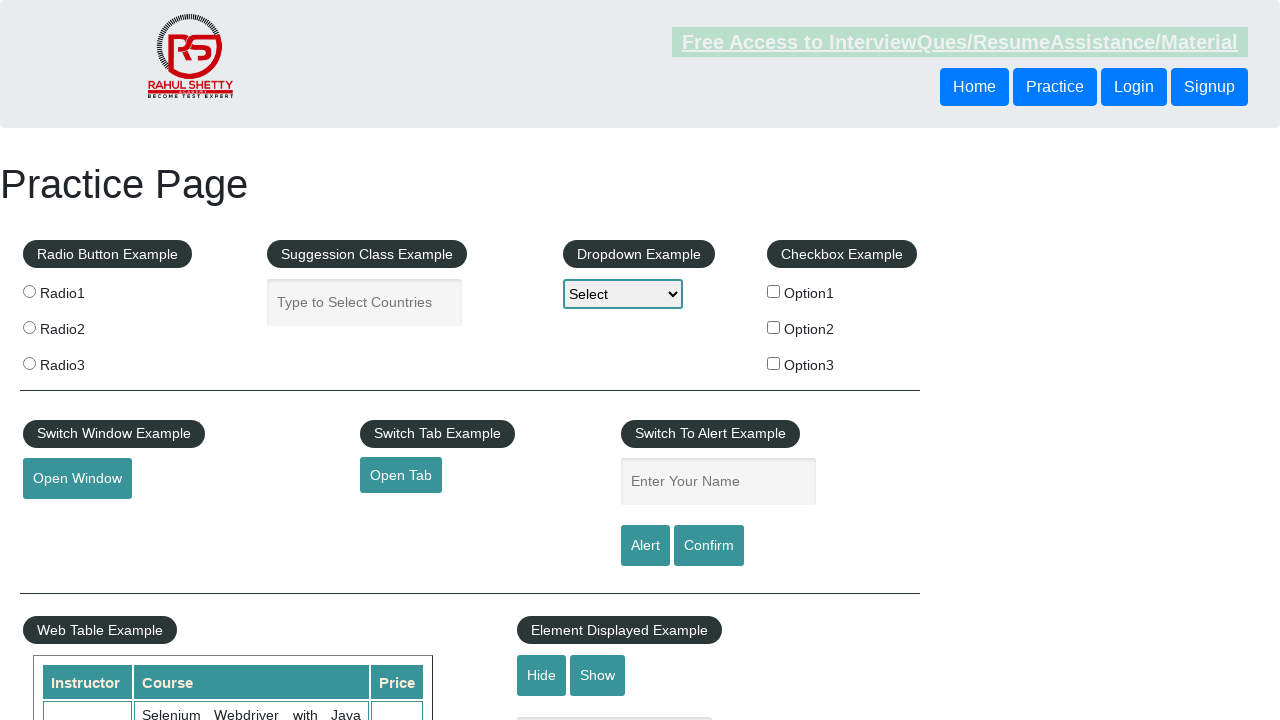

Navigated to Rahul Shetty Academy automation practice page
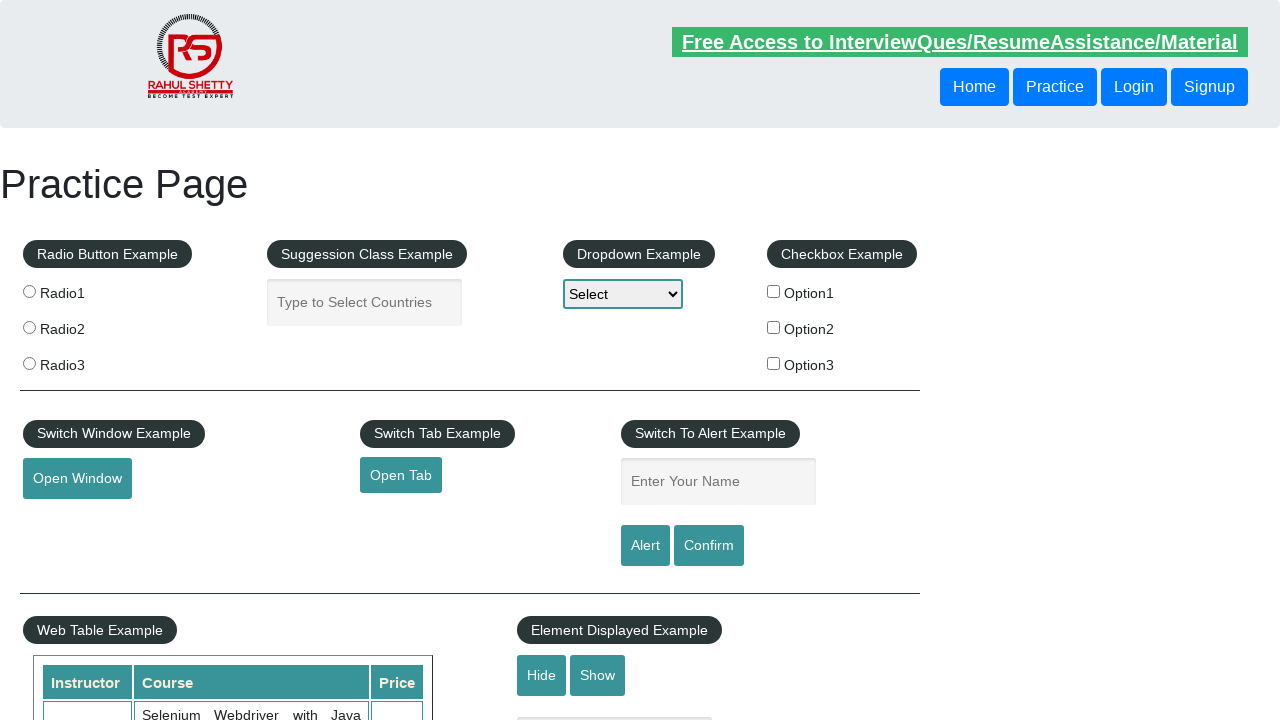

Footer links loaded and became visible
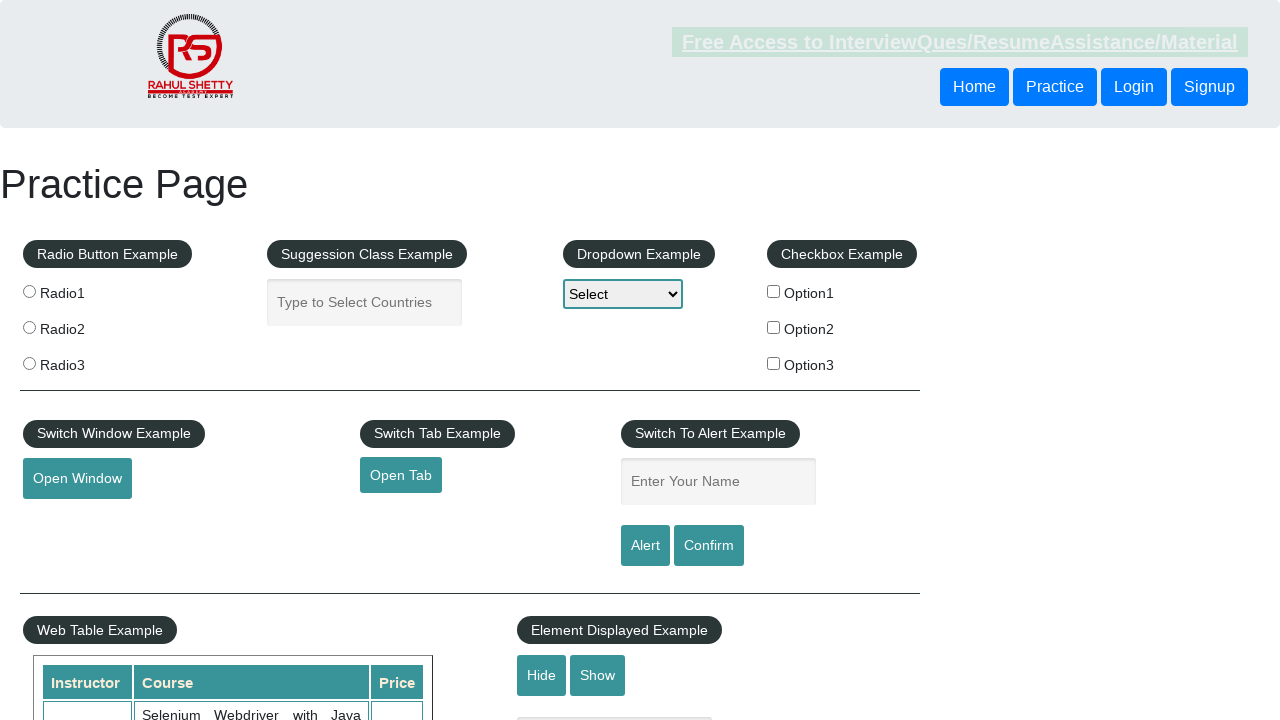

Located 20 footer links
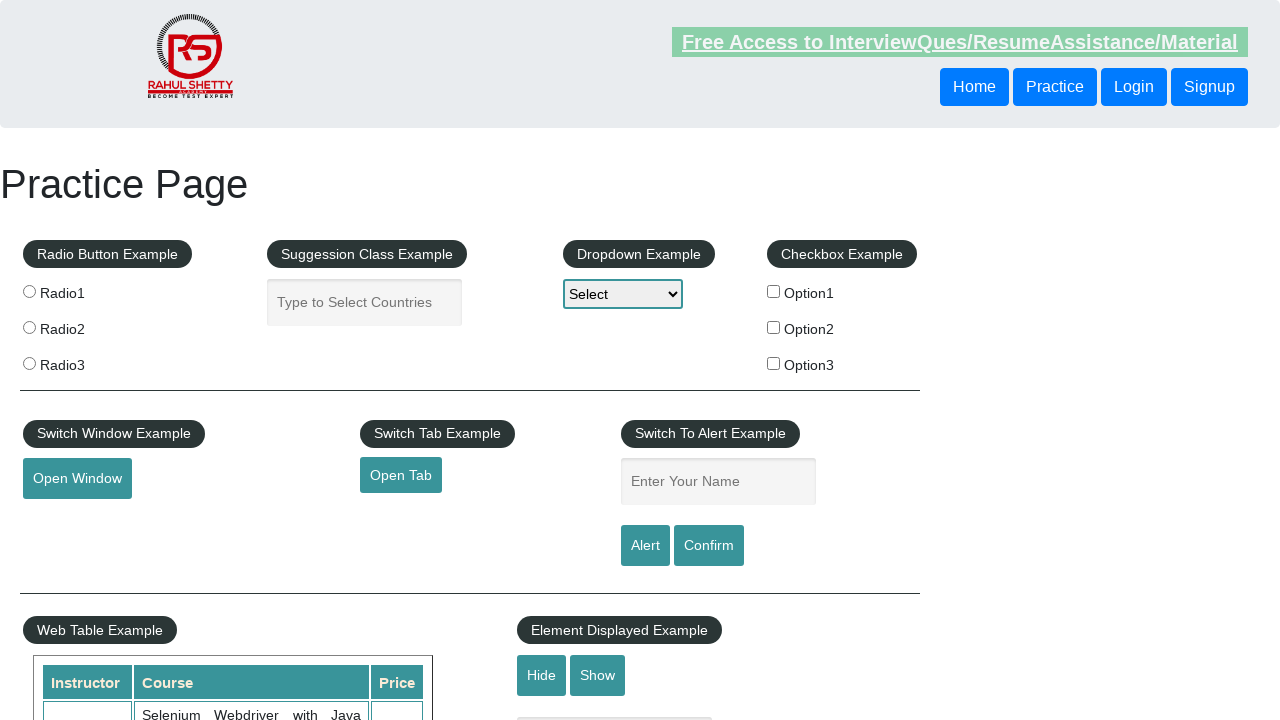

Scrolled footer link into view to verify visibility
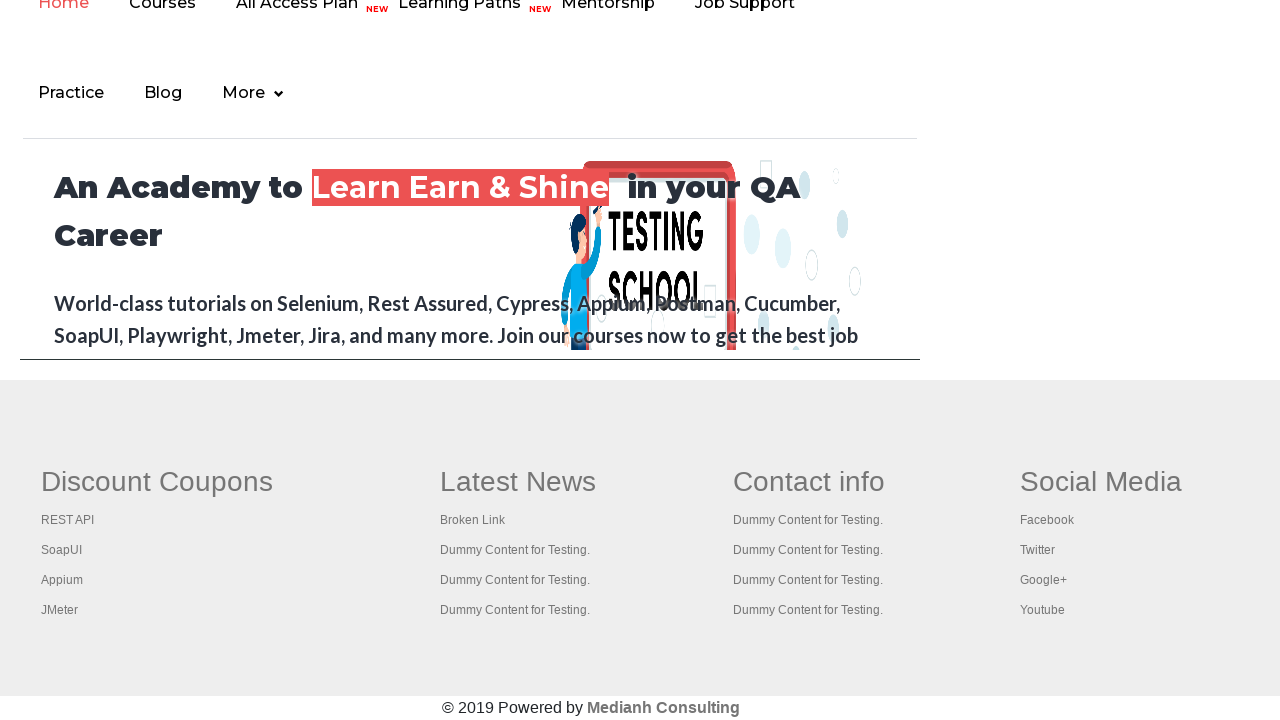

Scrolled footer link into view to verify visibility
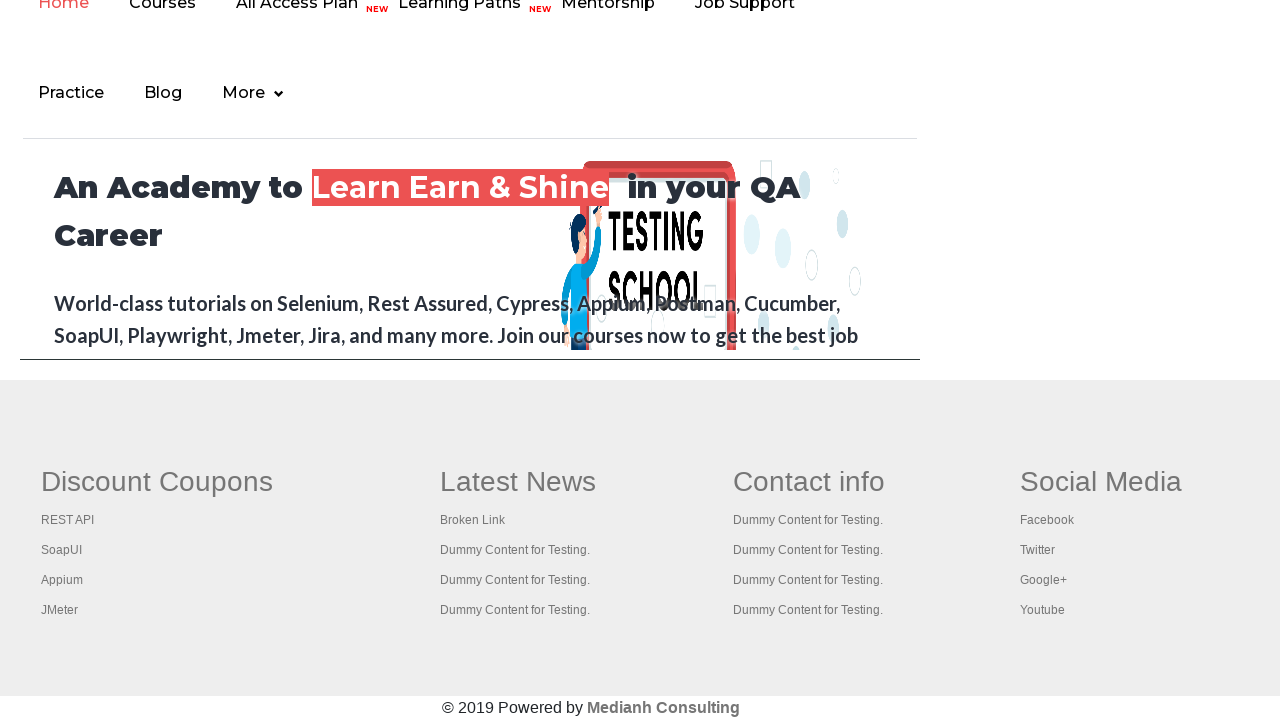

Scrolled footer link into view to verify visibility
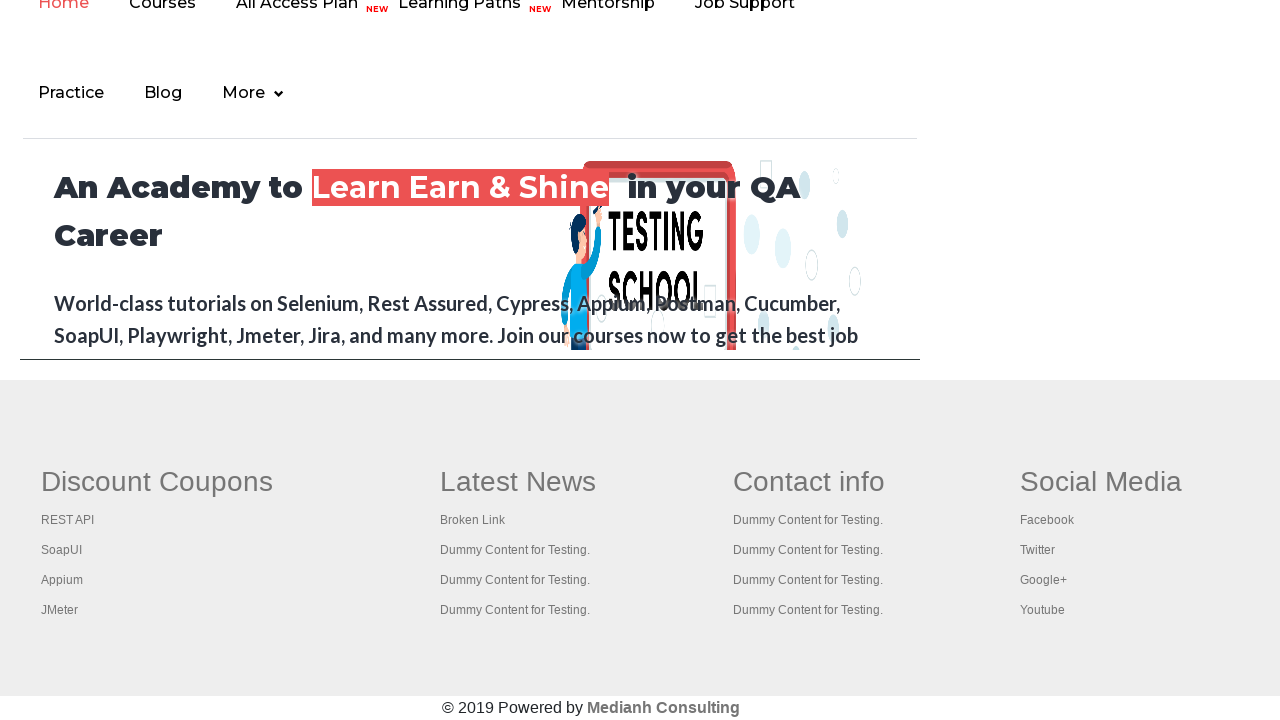

Scrolled footer link into view to verify visibility
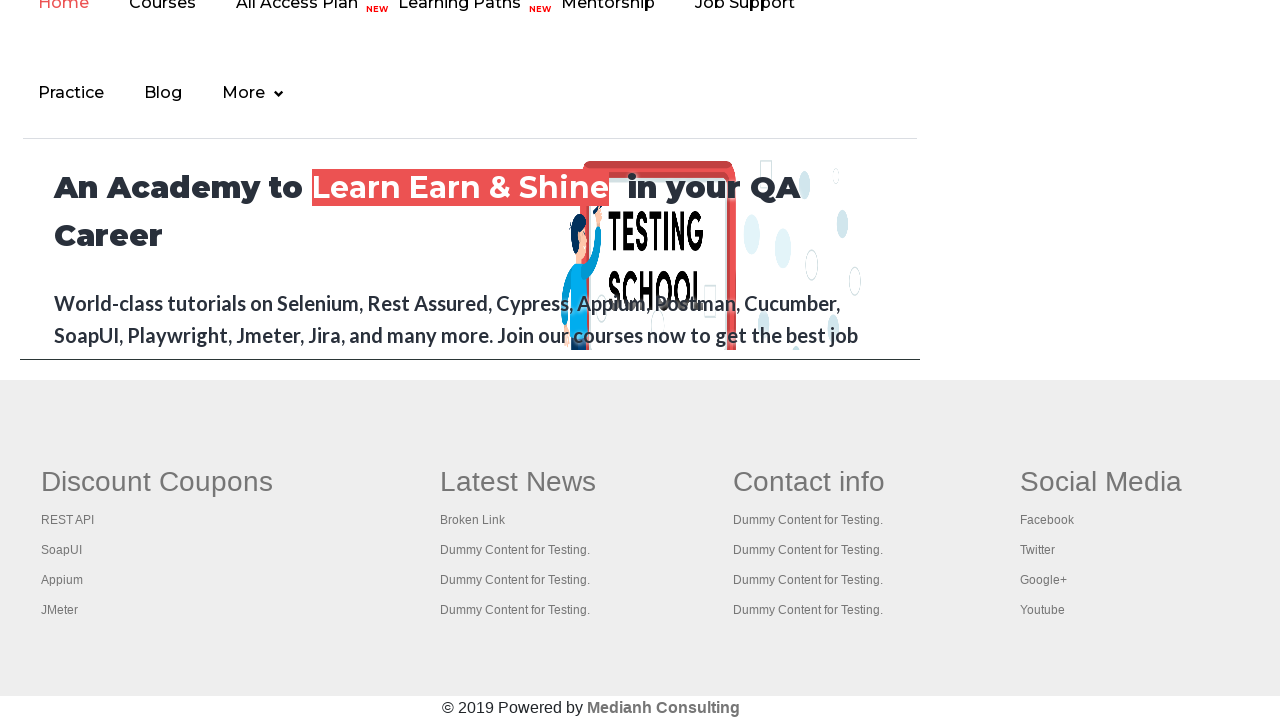

Scrolled footer link into view to verify visibility
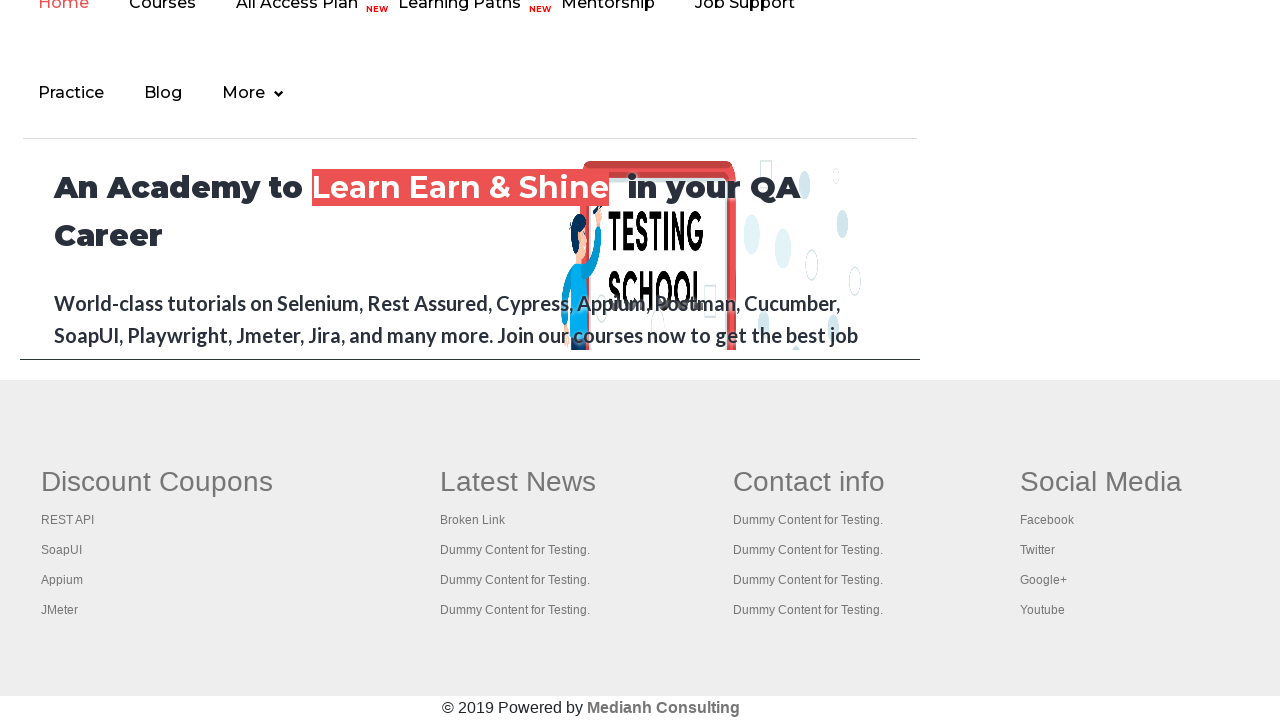

Scrolled footer link into view to verify visibility
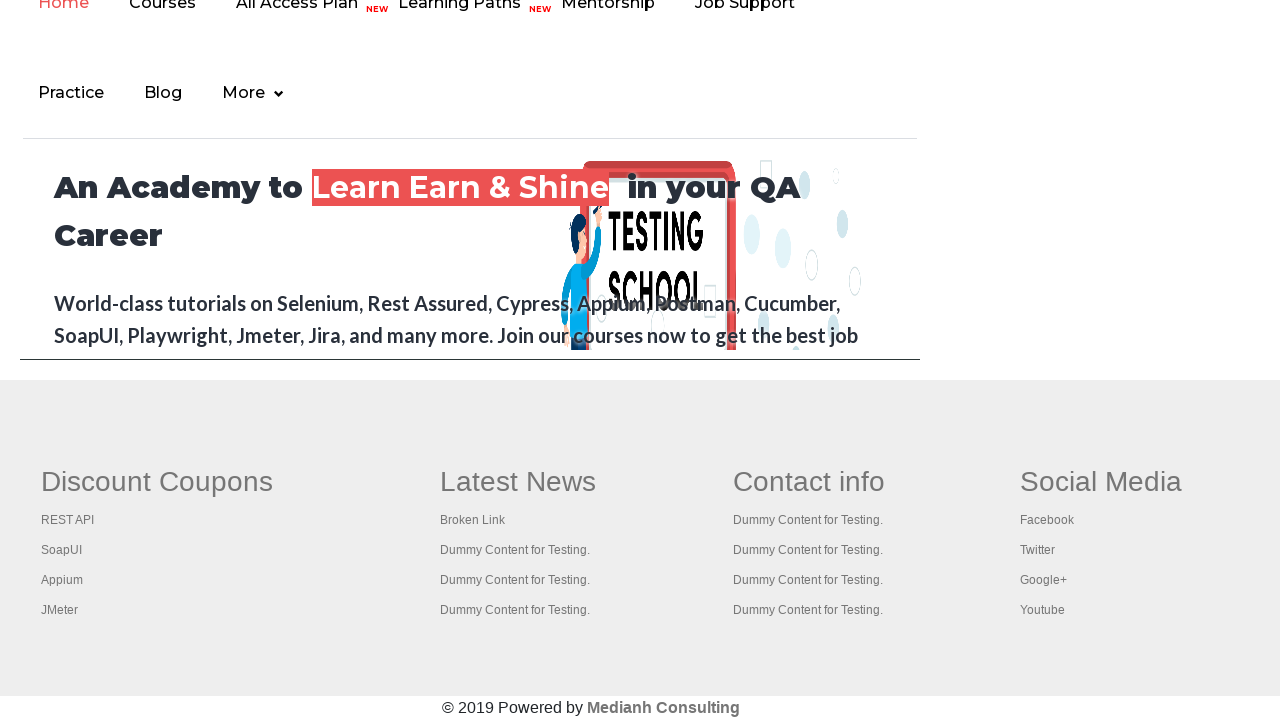

Scrolled footer link into view to verify visibility
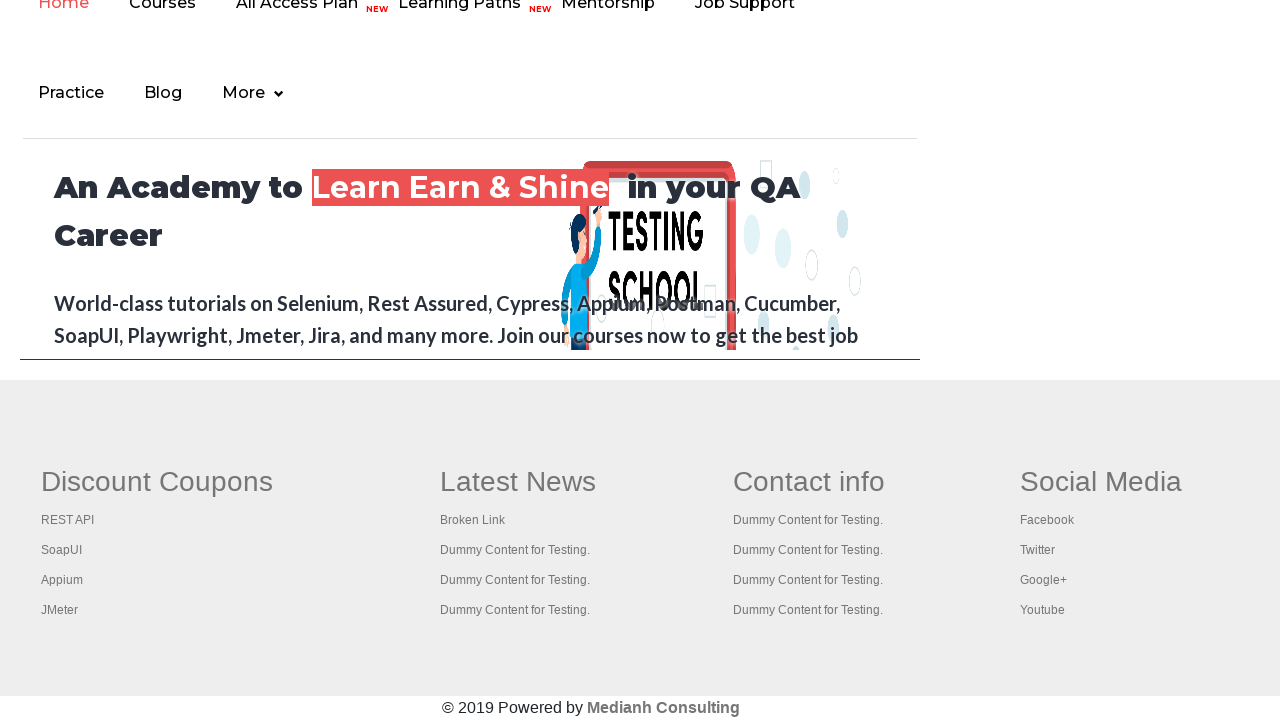

Scrolled footer link into view to verify visibility
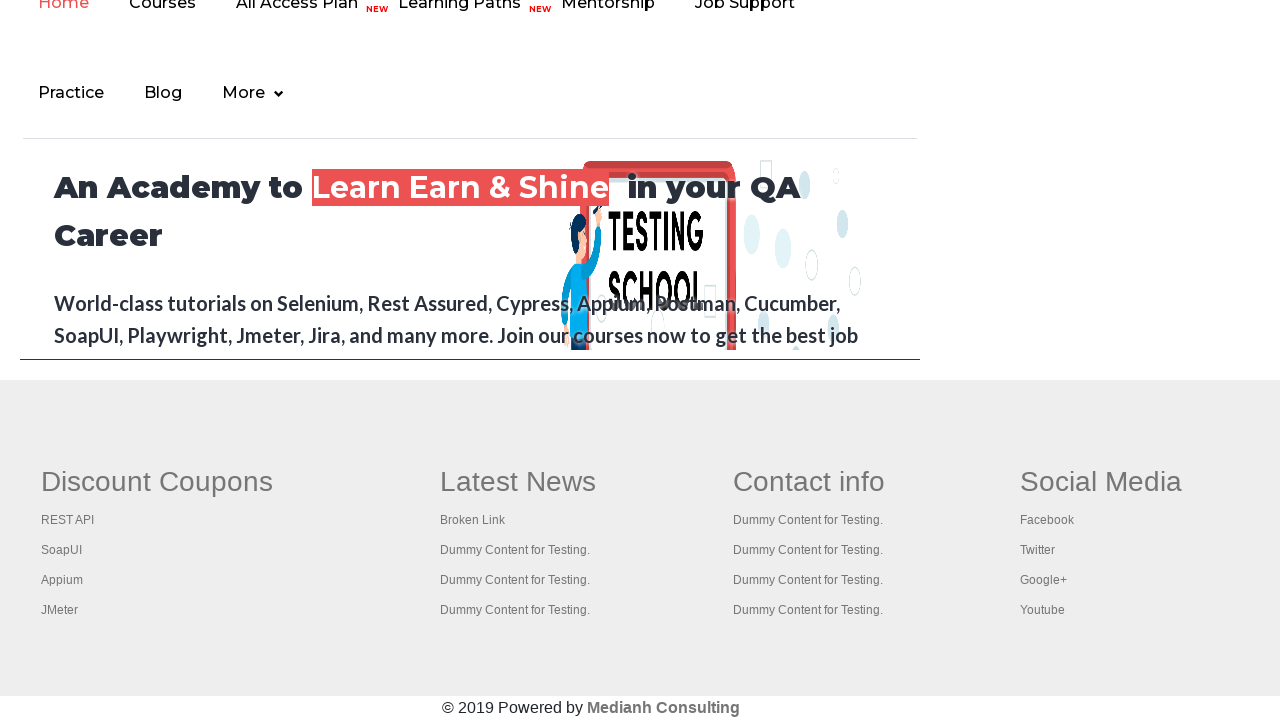

Scrolled footer link into view to verify visibility
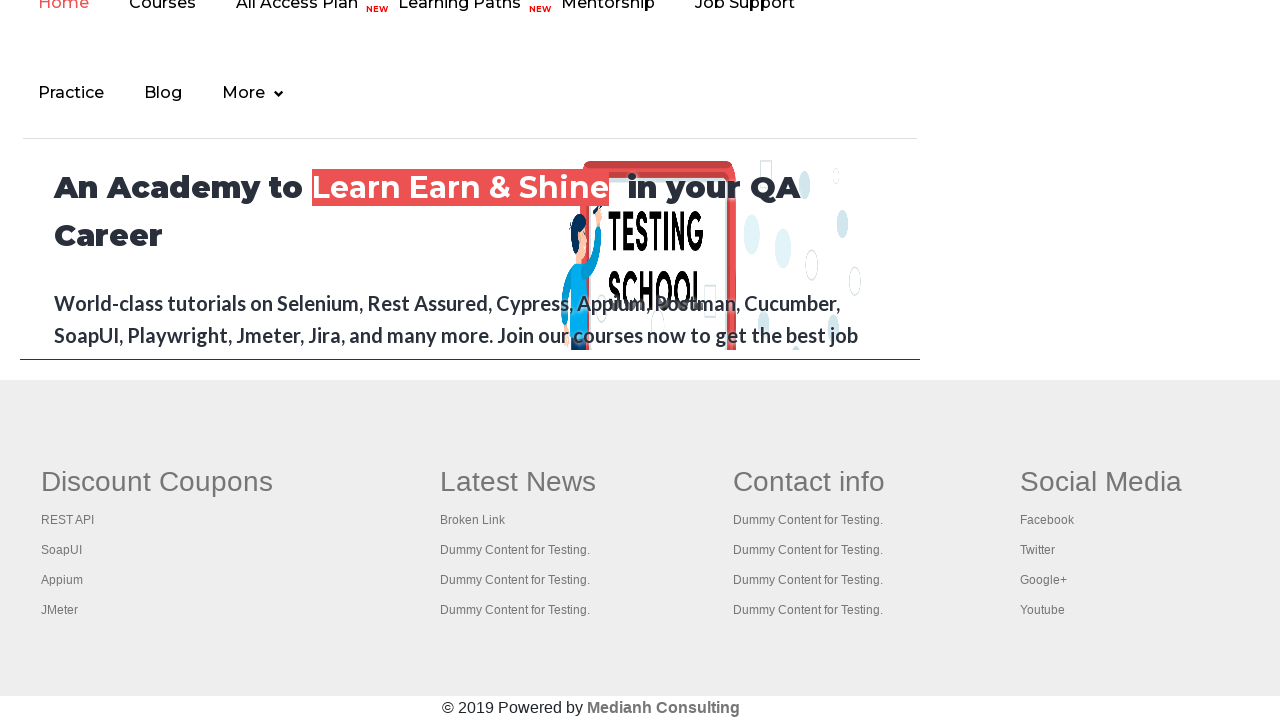

Scrolled footer link into view to verify visibility
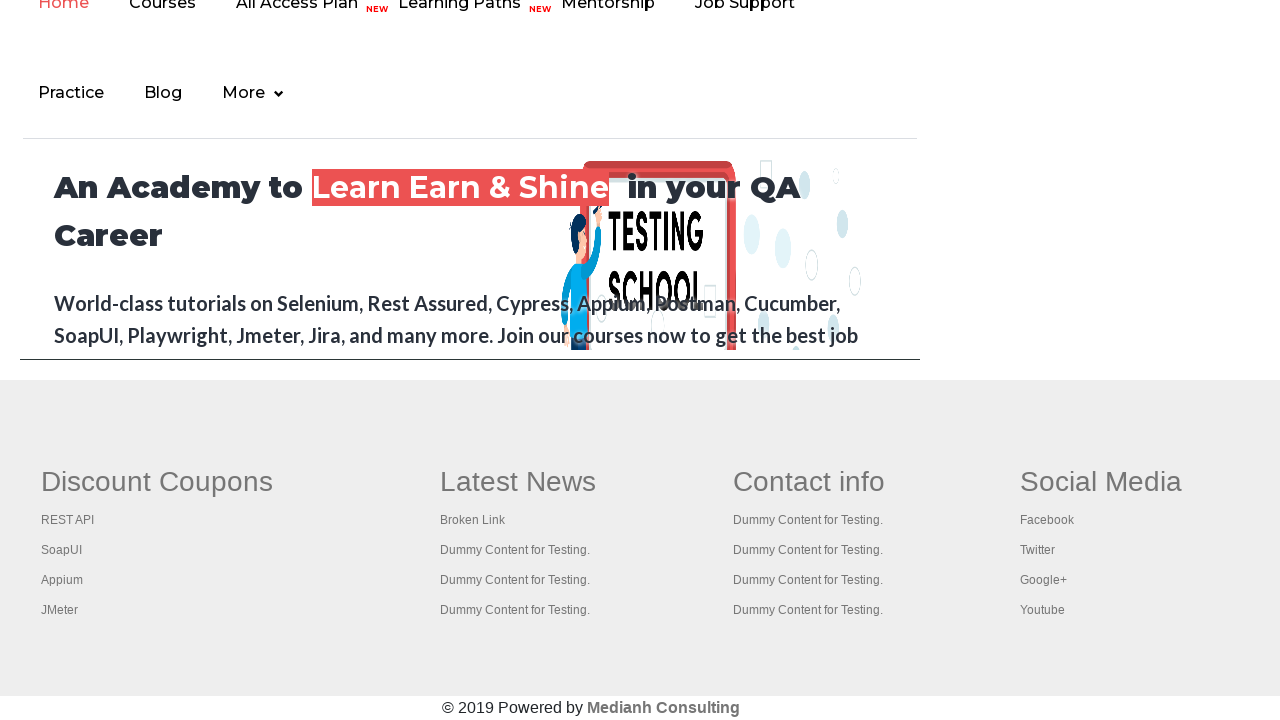

Scrolled footer link into view to verify visibility
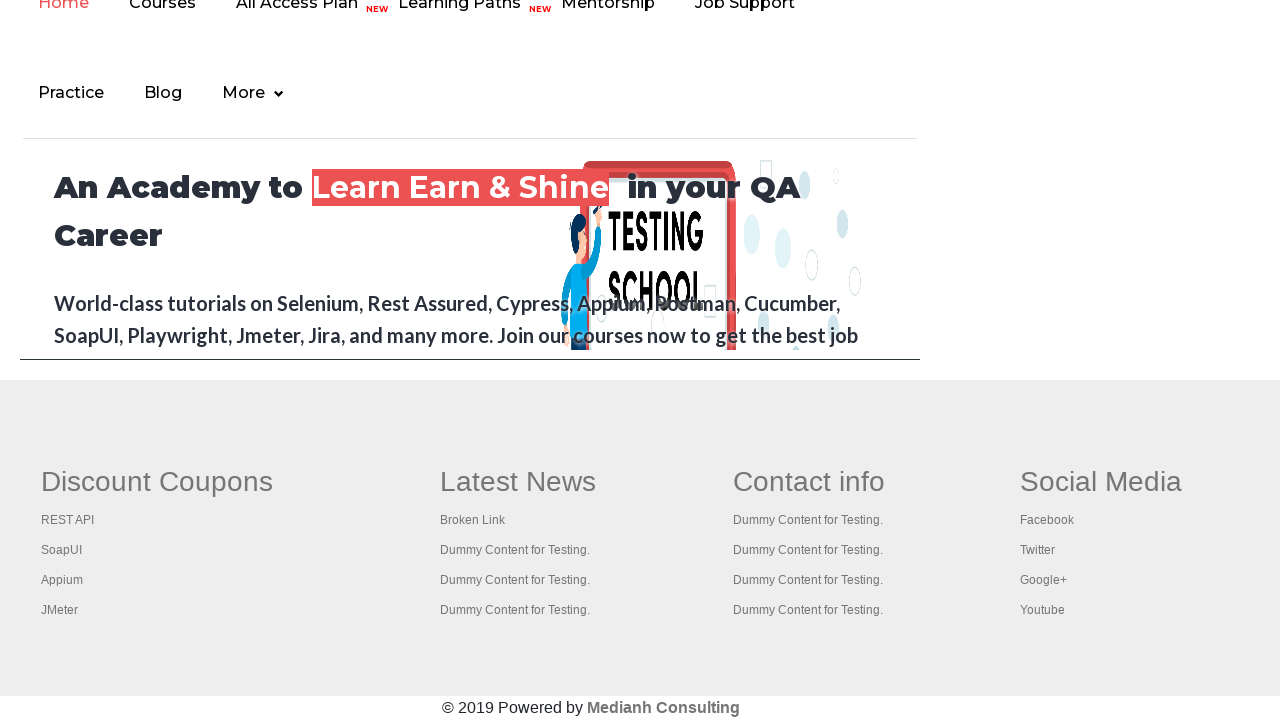

Scrolled footer link into view to verify visibility
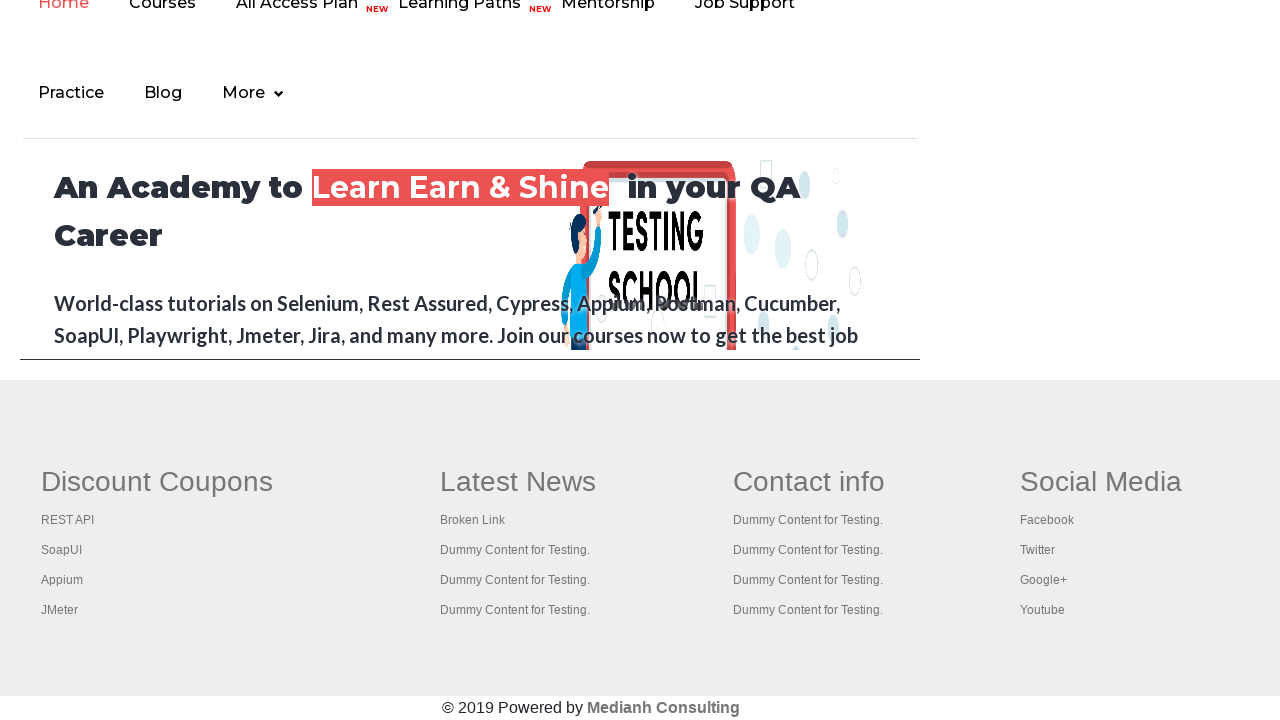

Scrolled footer link into view to verify visibility
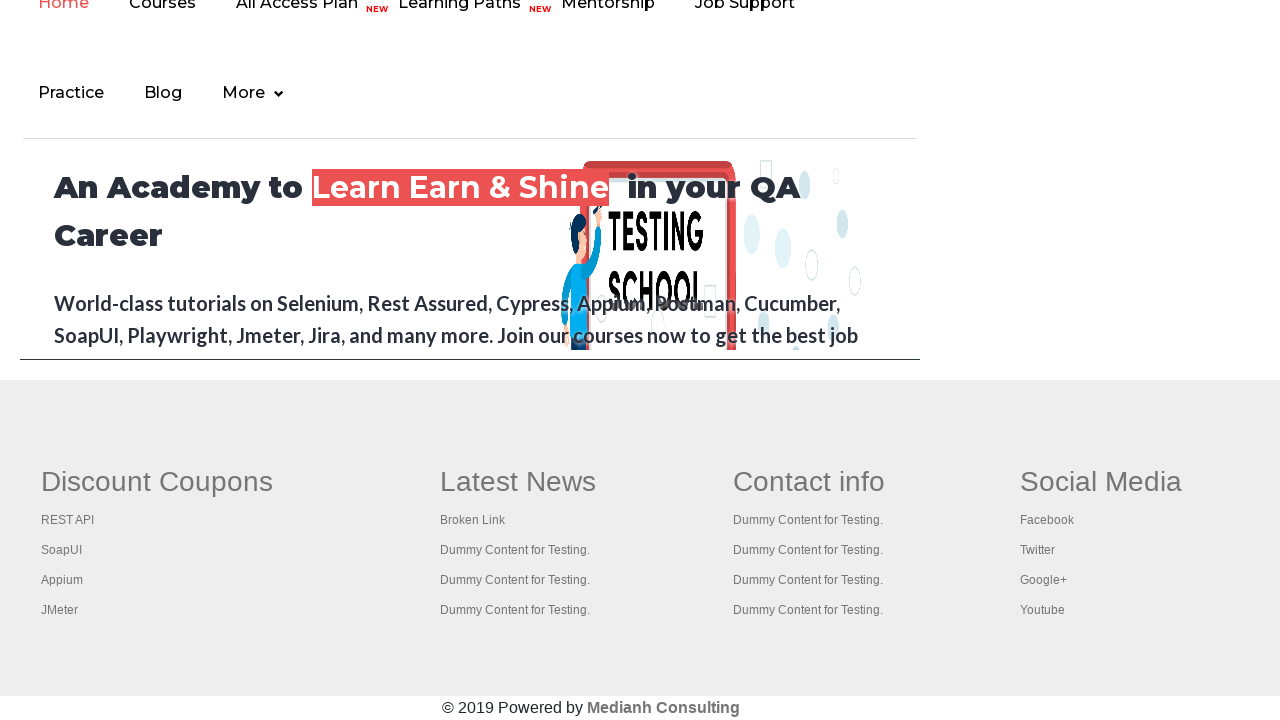

Scrolled footer link into view to verify visibility
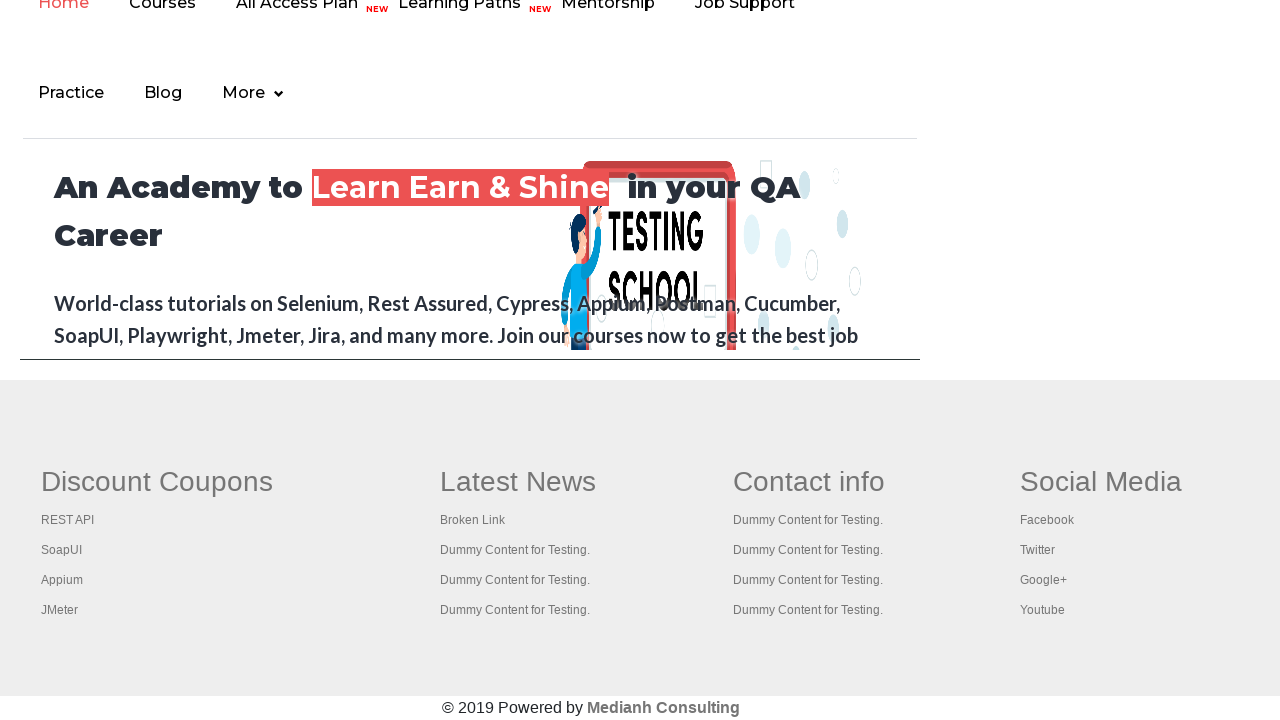

Scrolled footer link into view to verify visibility
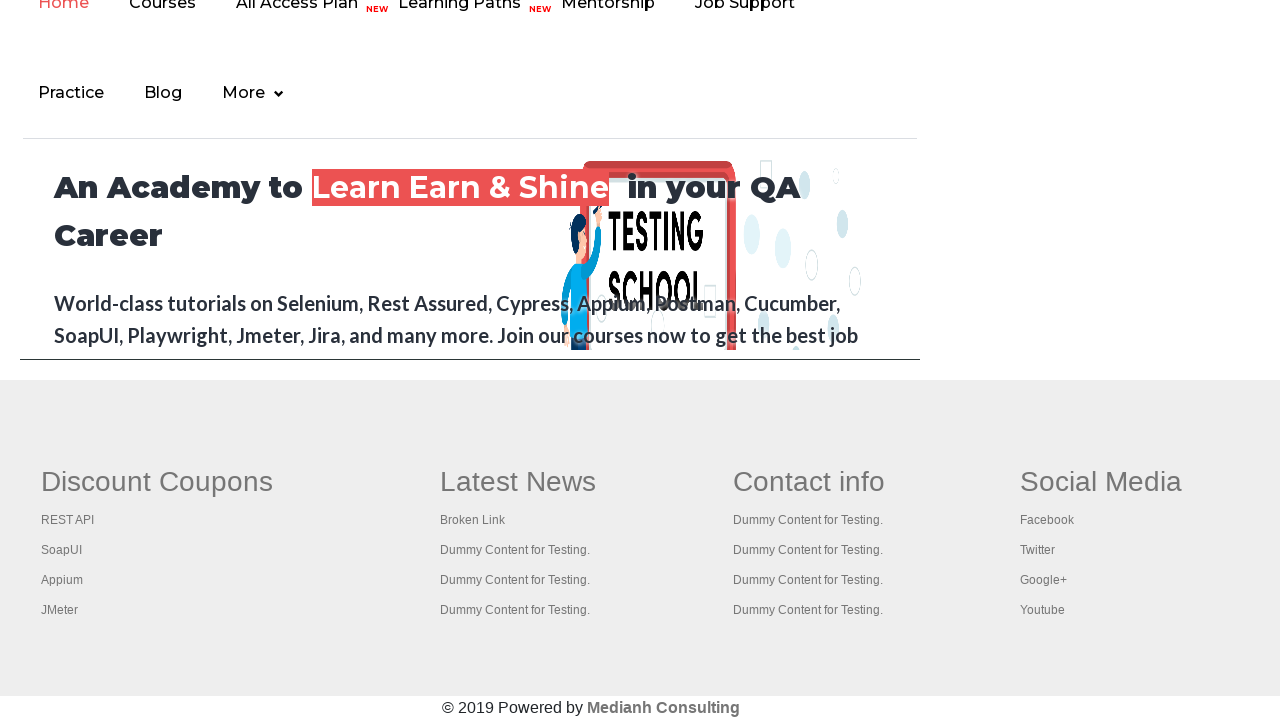

Scrolled footer link into view to verify visibility
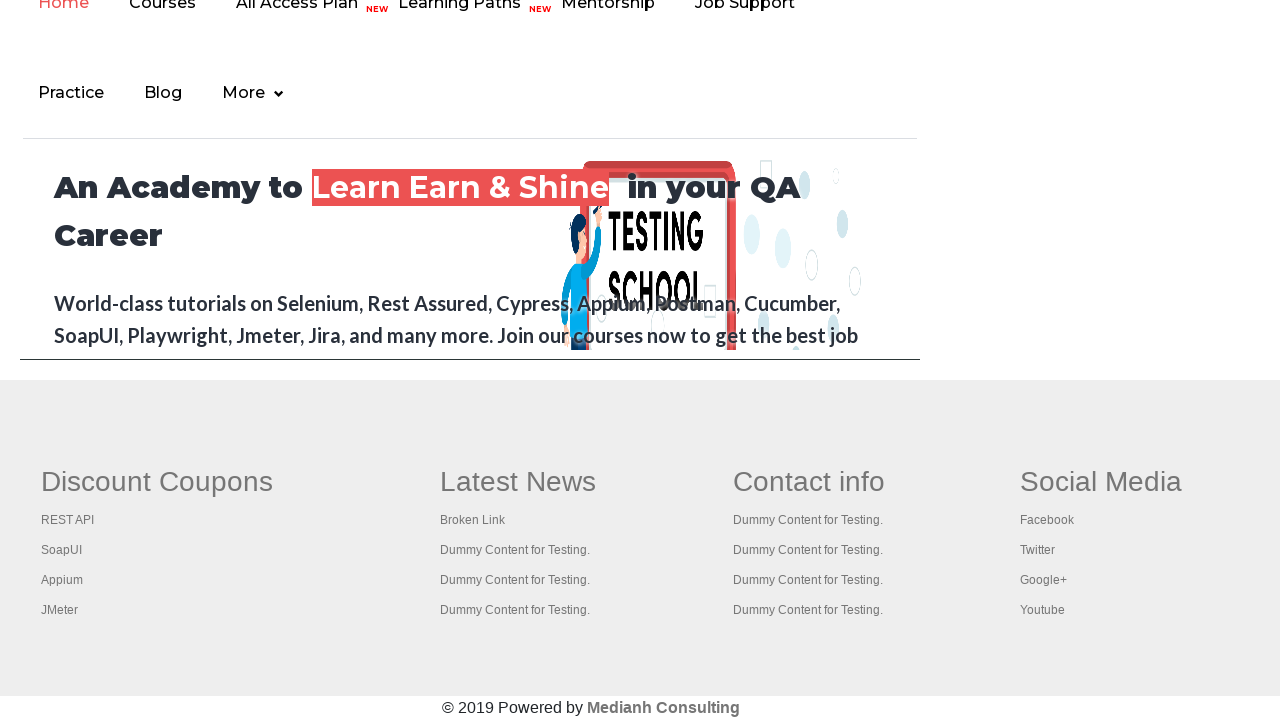

Scrolled footer link into view to verify visibility
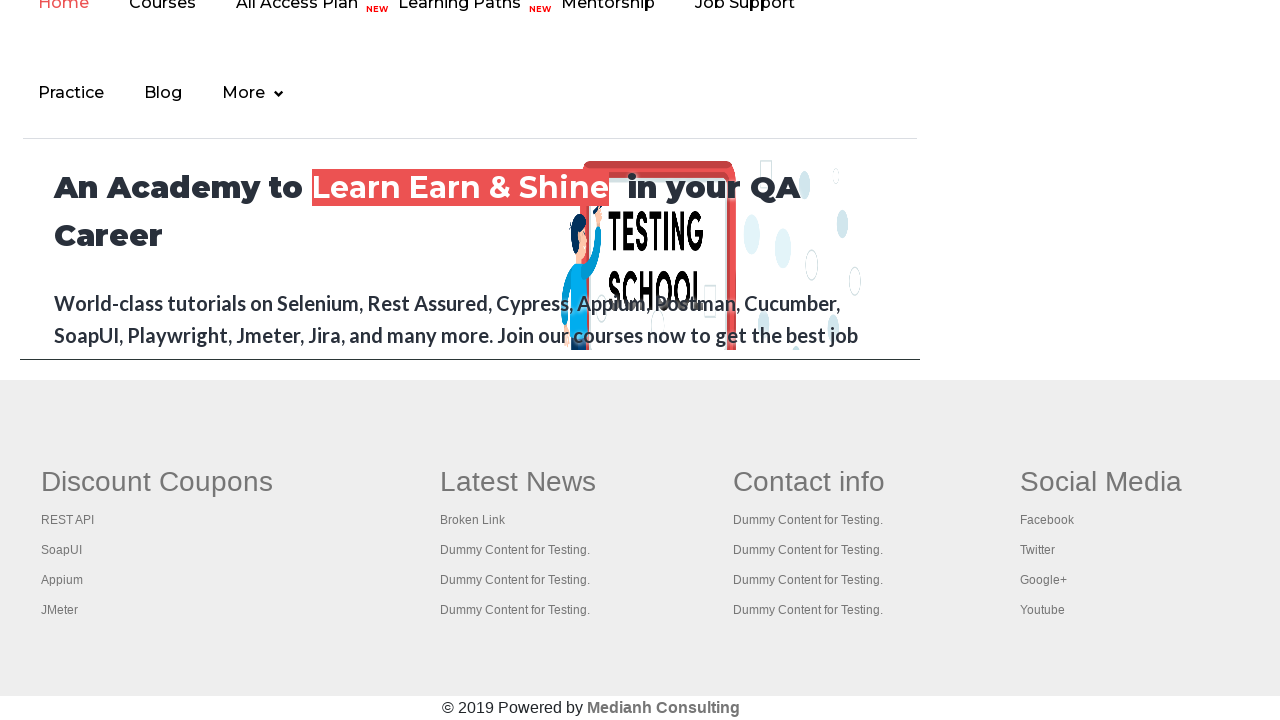

Scrolled footer link into view to verify visibility
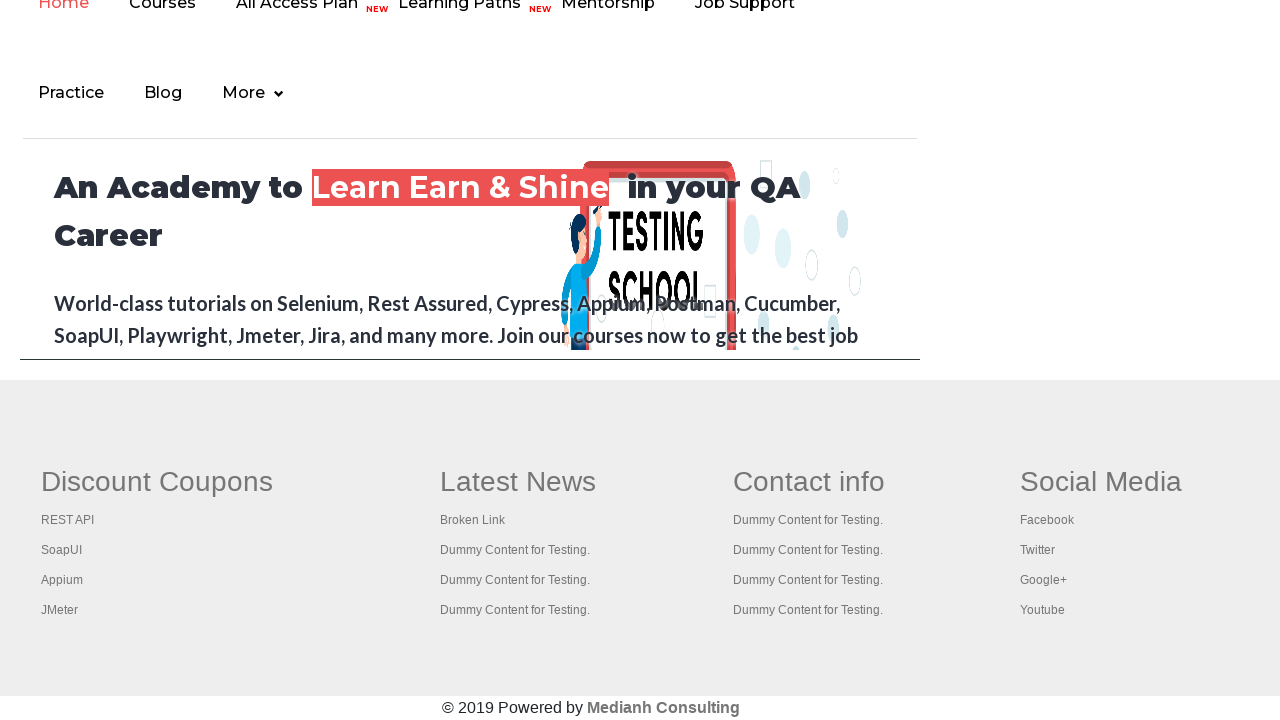

Scrolled footer link into view to verify visibility
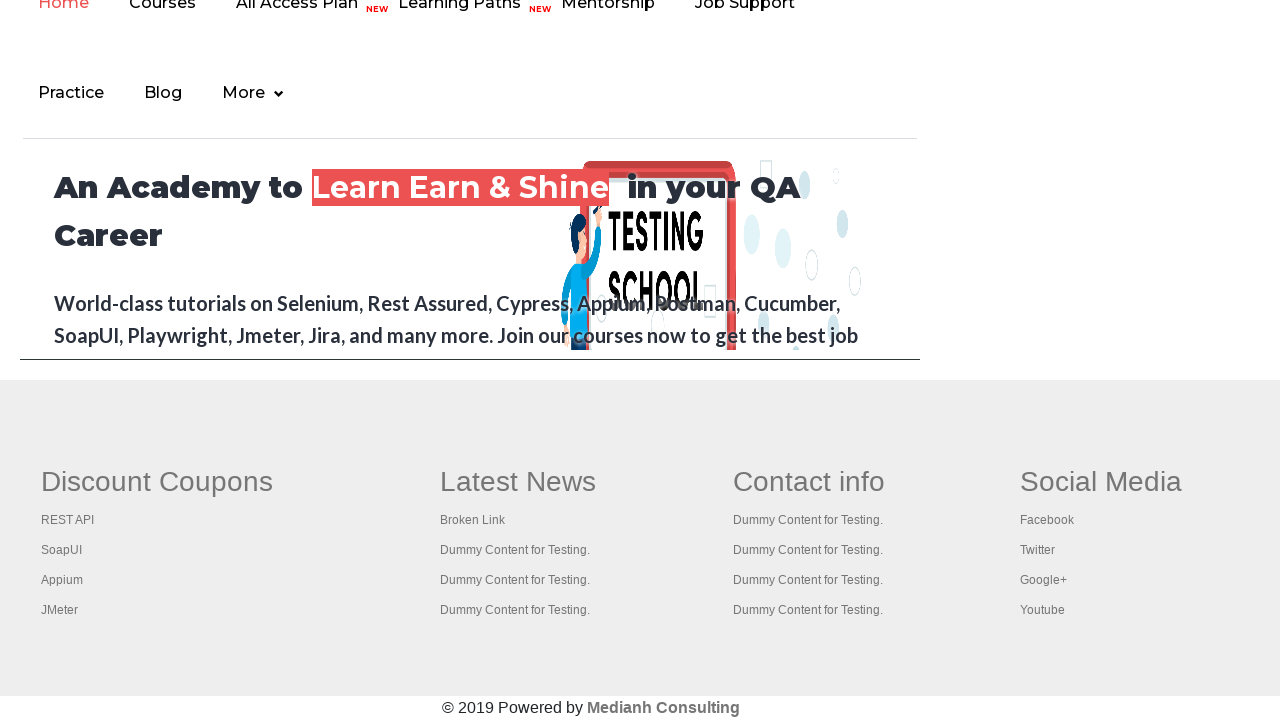

Scrolled footer link into view to verify visibility
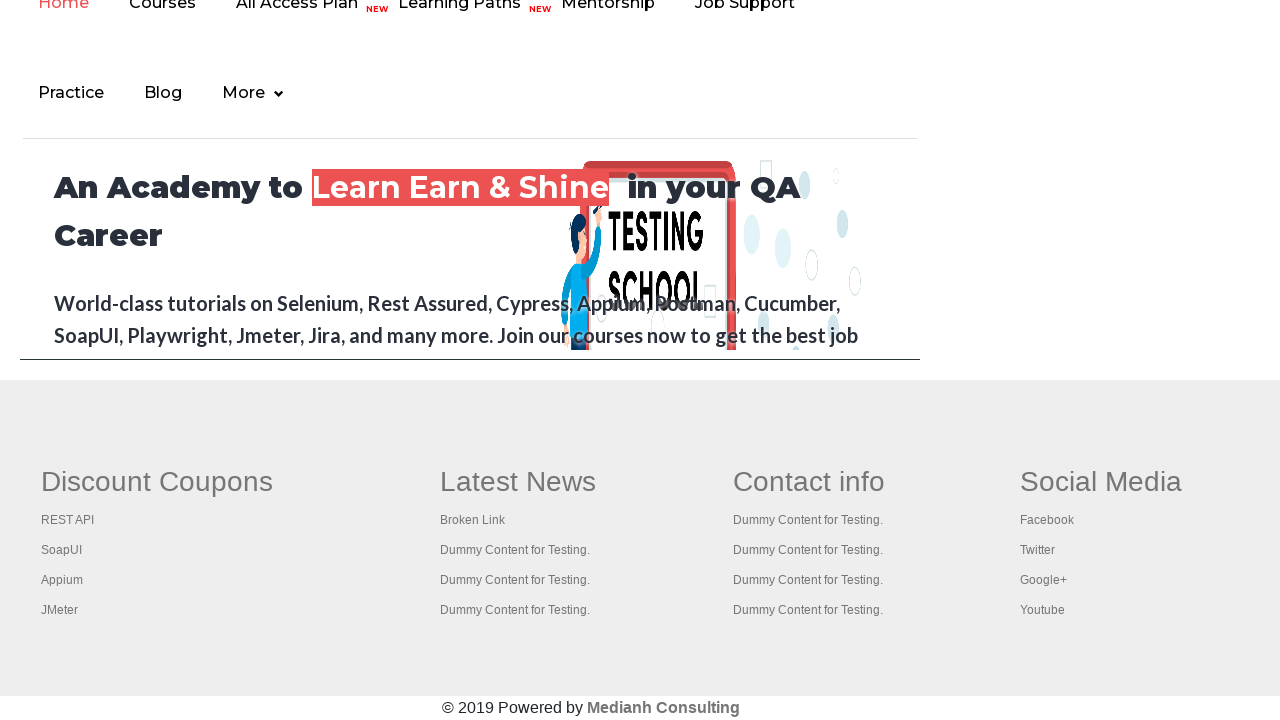

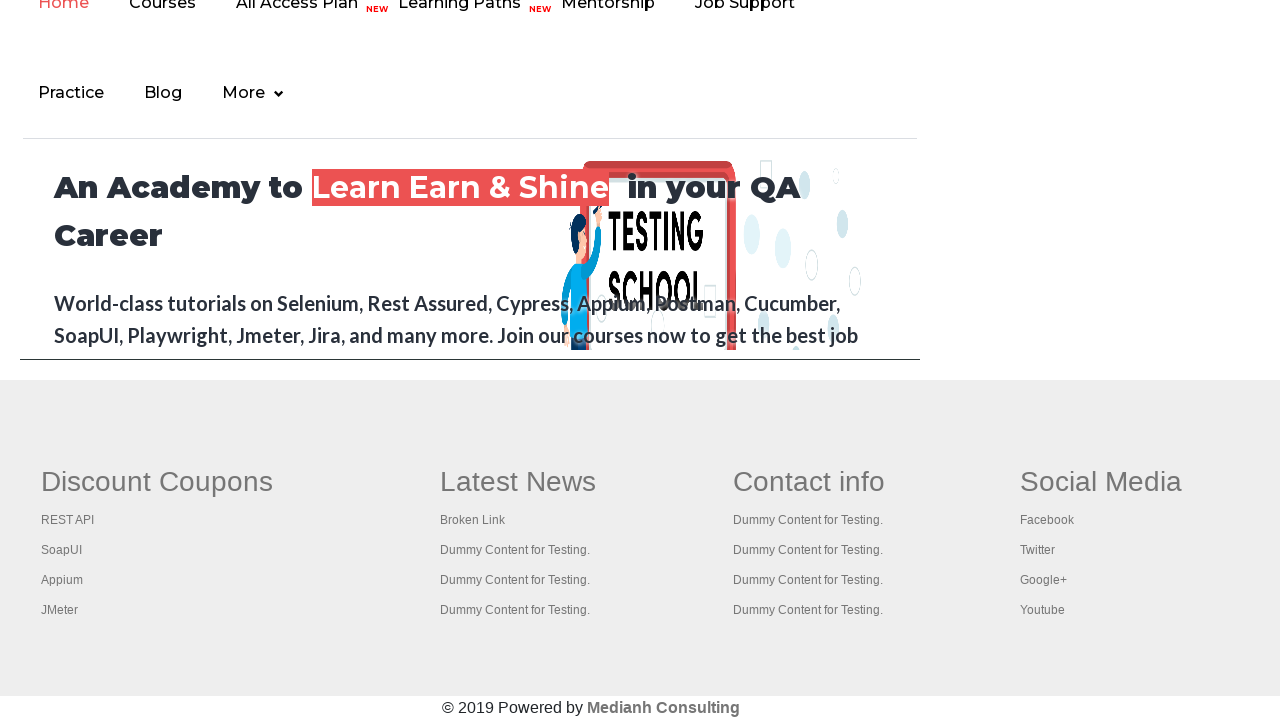